Tests adding multiple specific grocery items (Cucumber, Brocolli, Beetroot) to cart on an e-commerce practice site by iterating through products and clicking add to cart buttons for matching items

Starting URL: https://rahulshettyacademy.com/seleniumPractise/

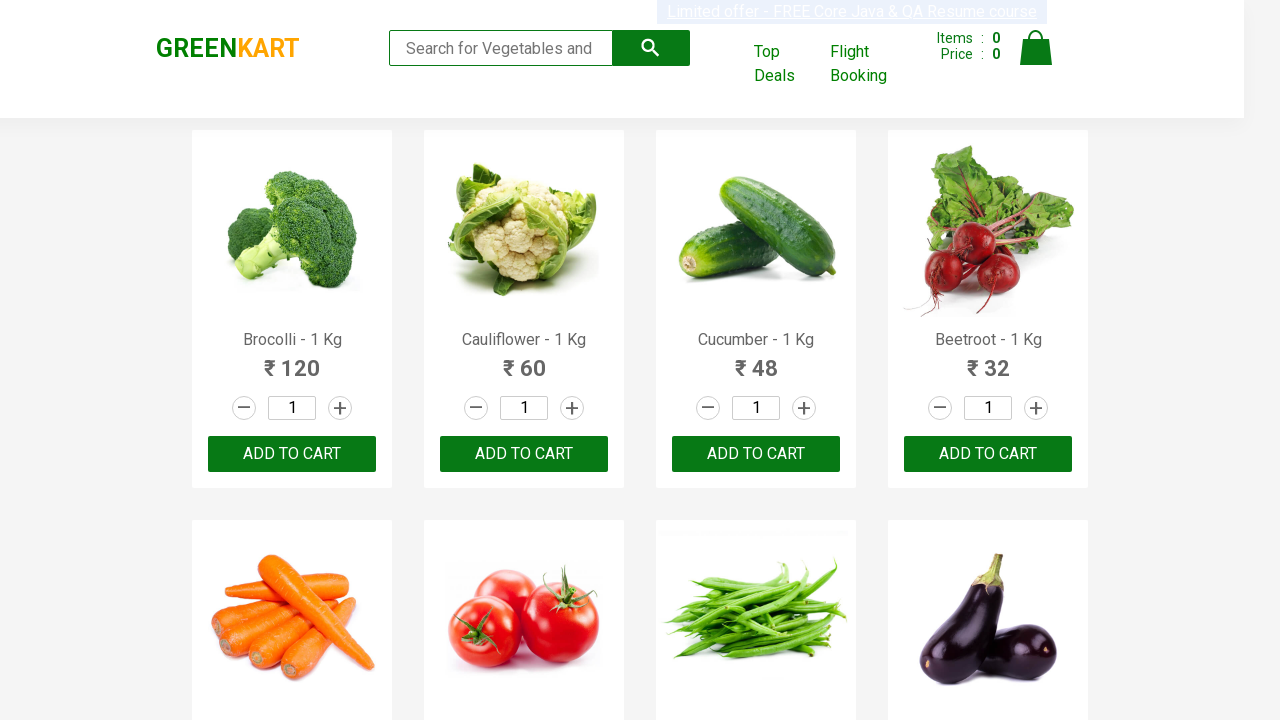

Waited for product list to load
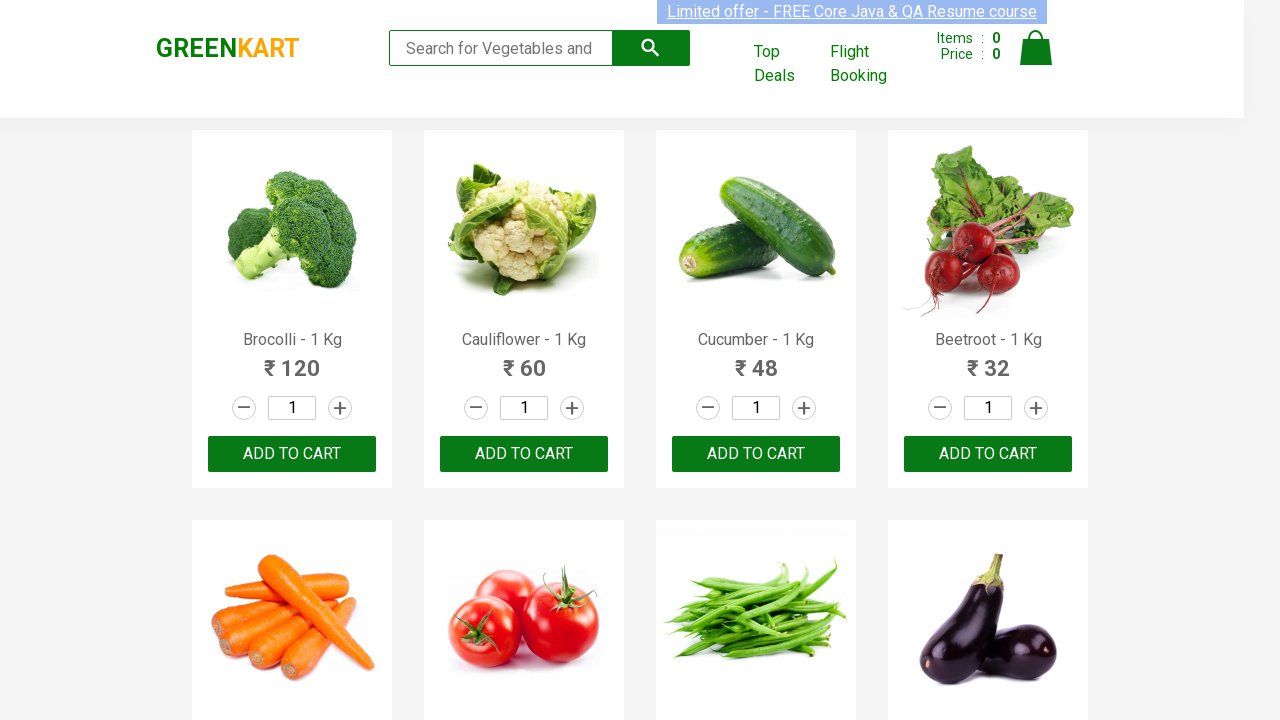

Retrieved all product elements from the page
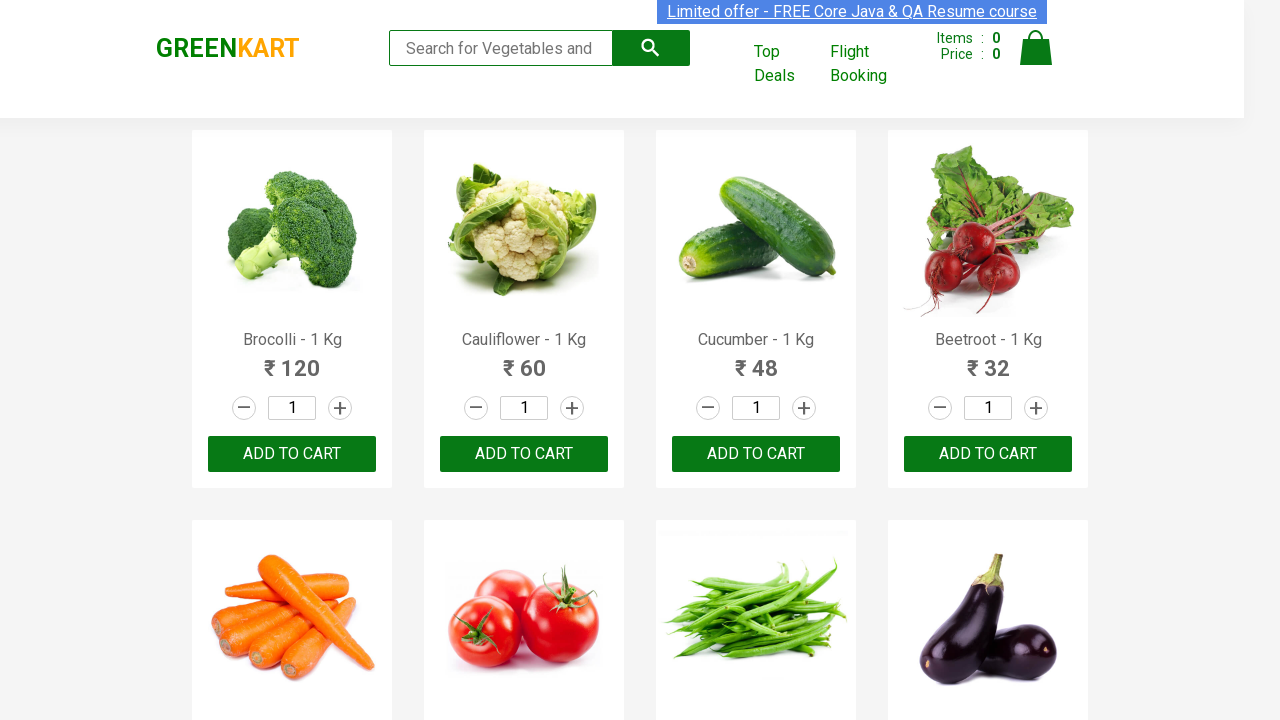

Added 'Brocolli' to cart (item 1 of 3) at (292, 454) on xpath=//div[@class='product-action']/button >> nth=0
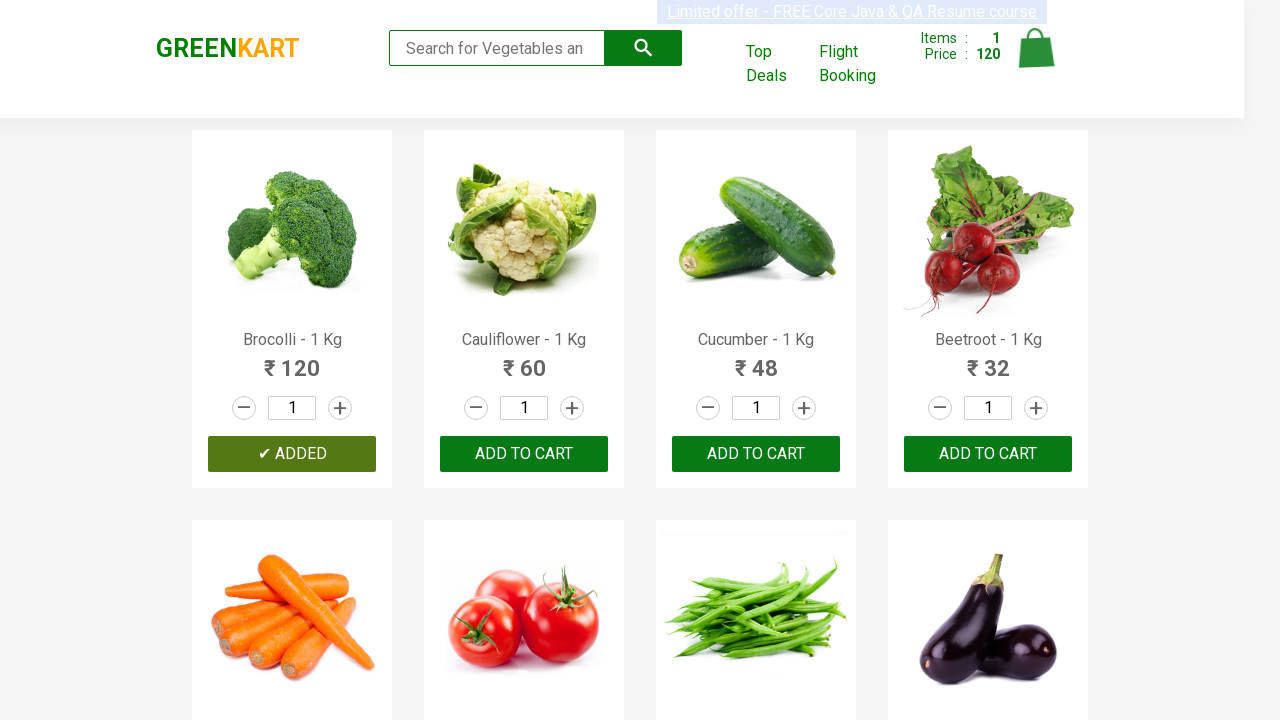

Added 'Cucumber' to cart (item 2 of 3) at (756, 454) on xpath=//div[@class='product-action']/button >> nth=2
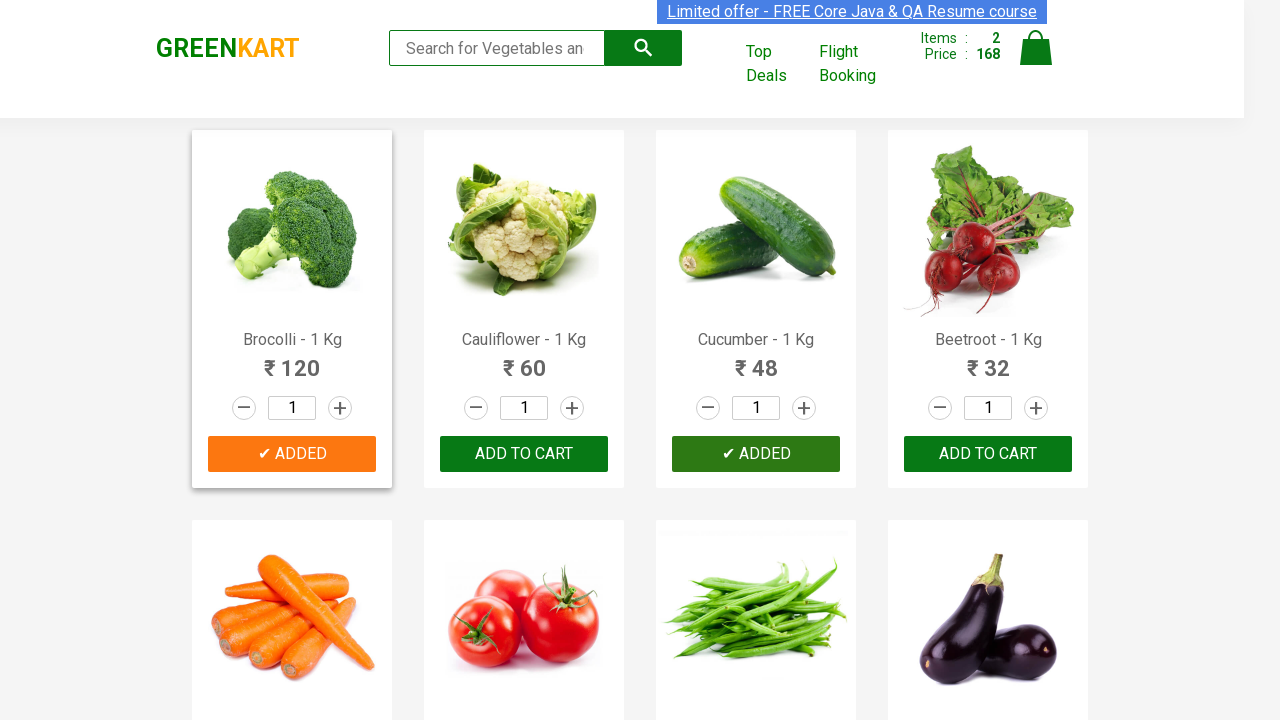

Added 'Beetroot' to cart (item 3 of 3) at (988, 454) on xpath=//div[@class='product-action']/button >> nth=3
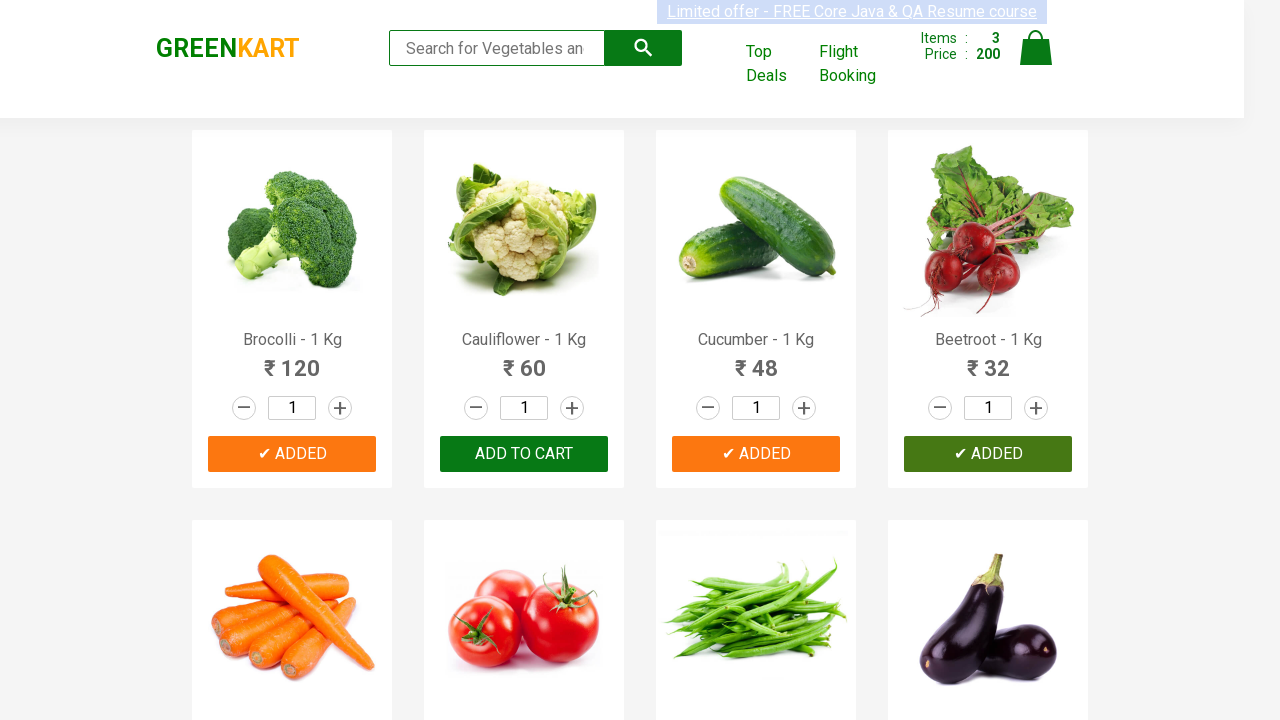

Completed adding all required items to cart
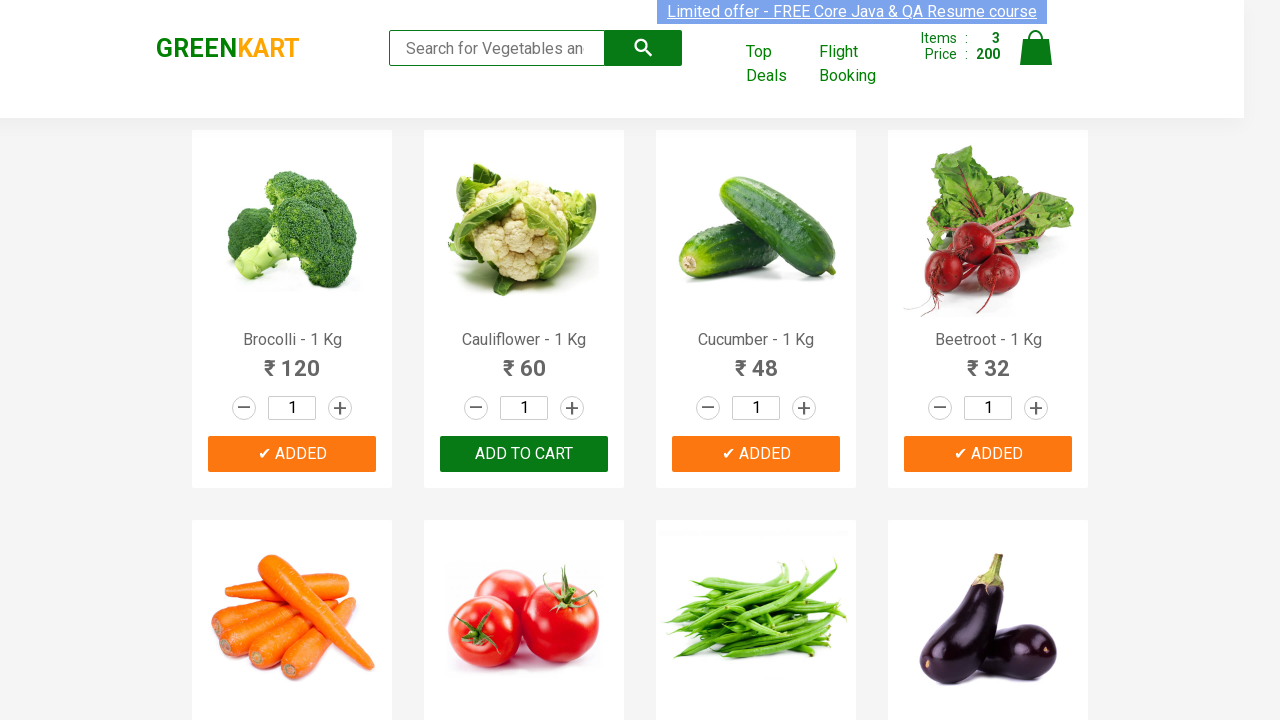

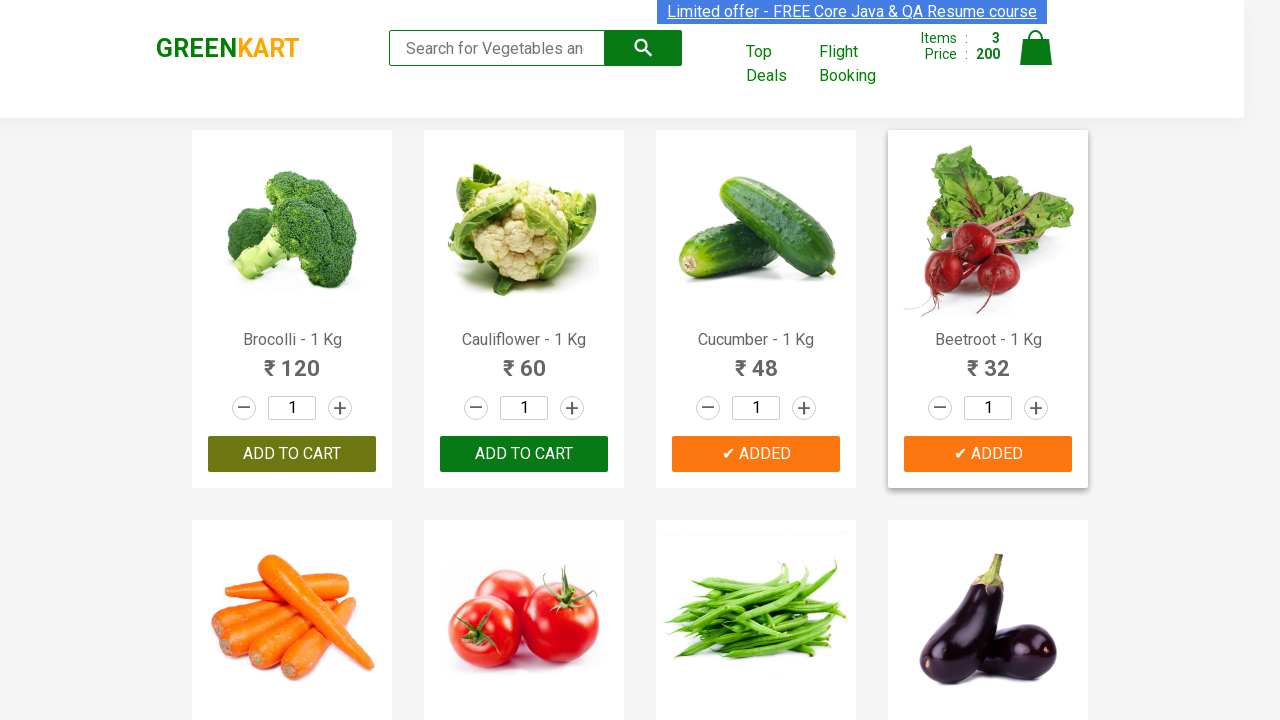